Tests multi-window handling by clicking a link that opens a new tab, extracting text from the new page, and using that text to fill a form field on the original page

Starting URL: https://rahulshettyacademy.com/loginpagePractise/

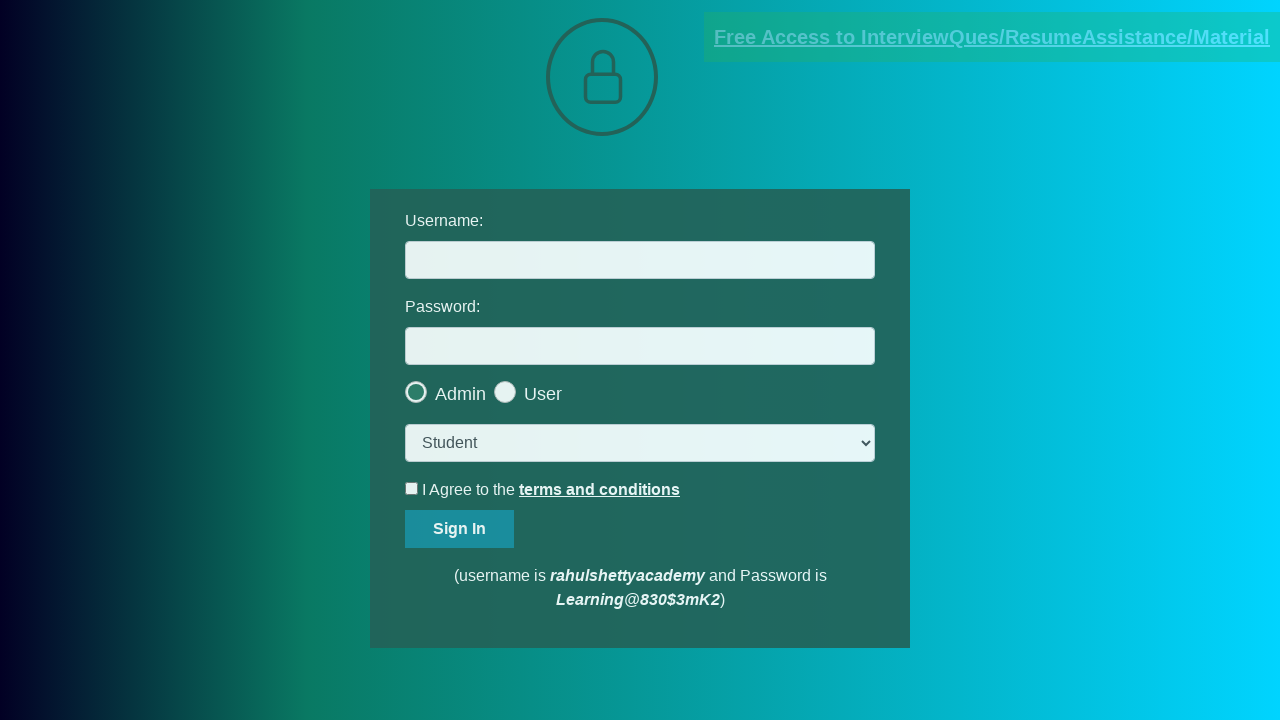

Clicked document link and new page is opening at (992, 37) on xpath=//a[contains(@href, 'documents-request')]
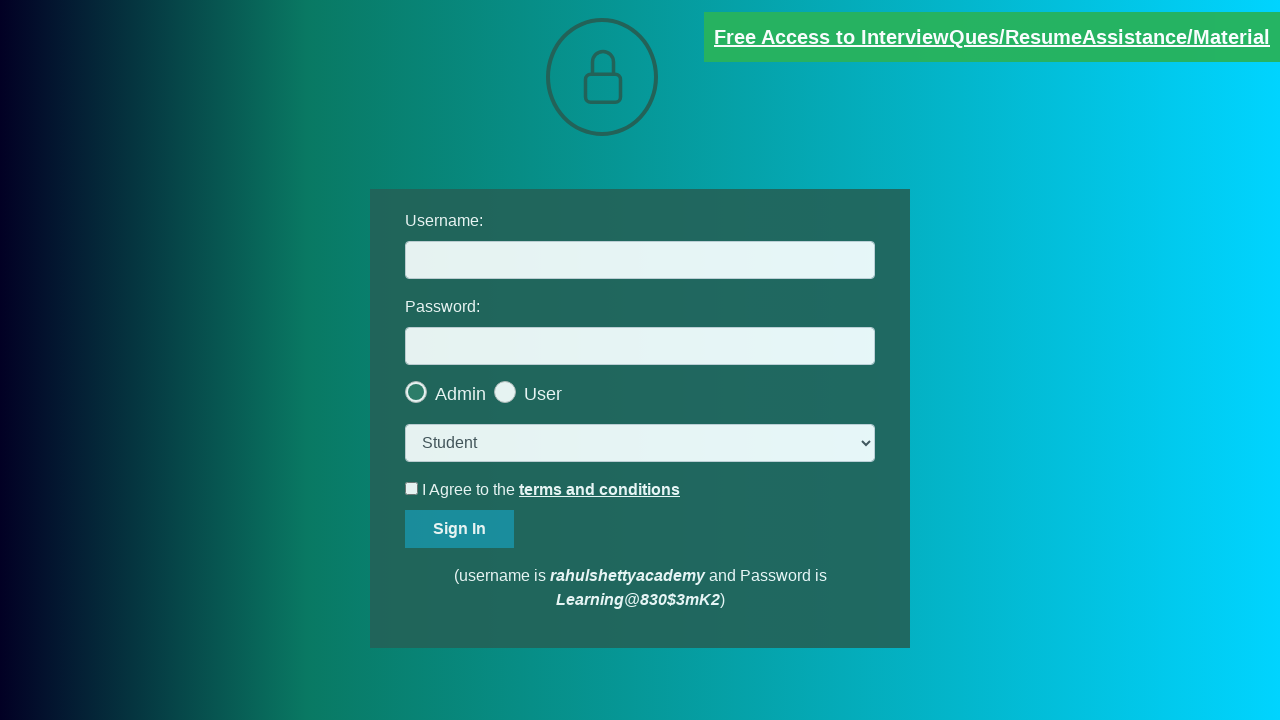

New page object retrieved
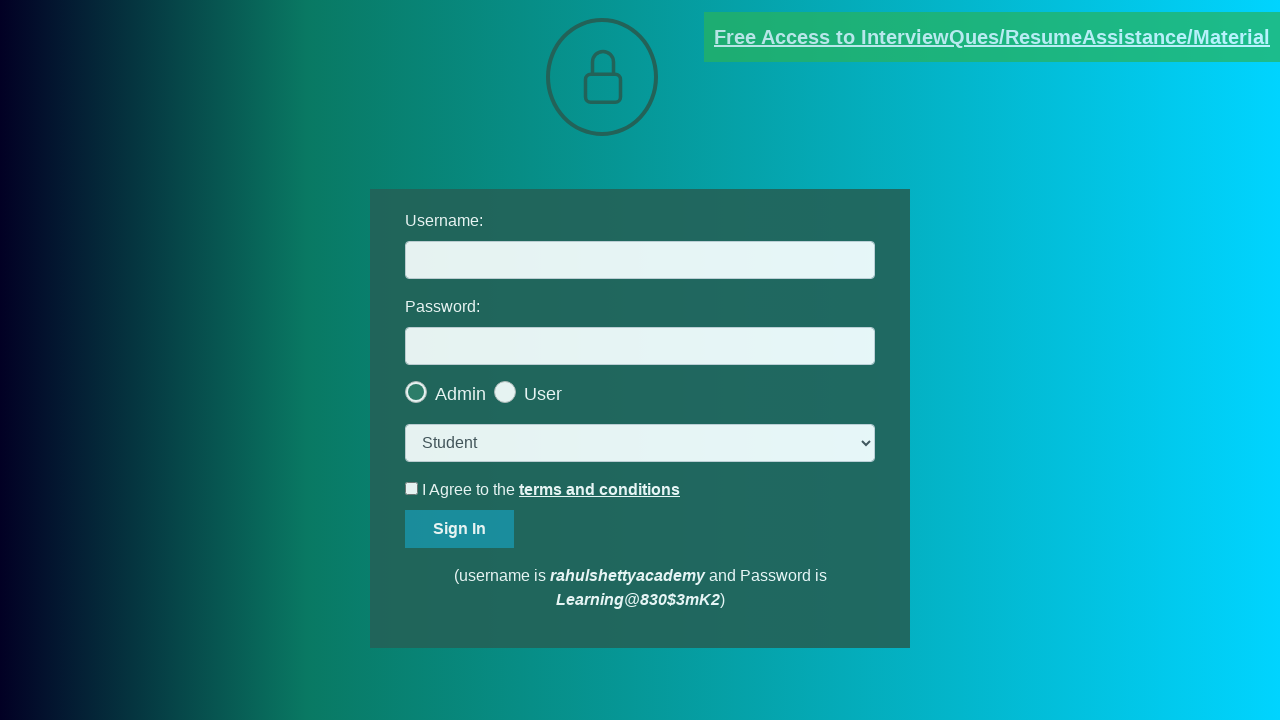

New page finished loading
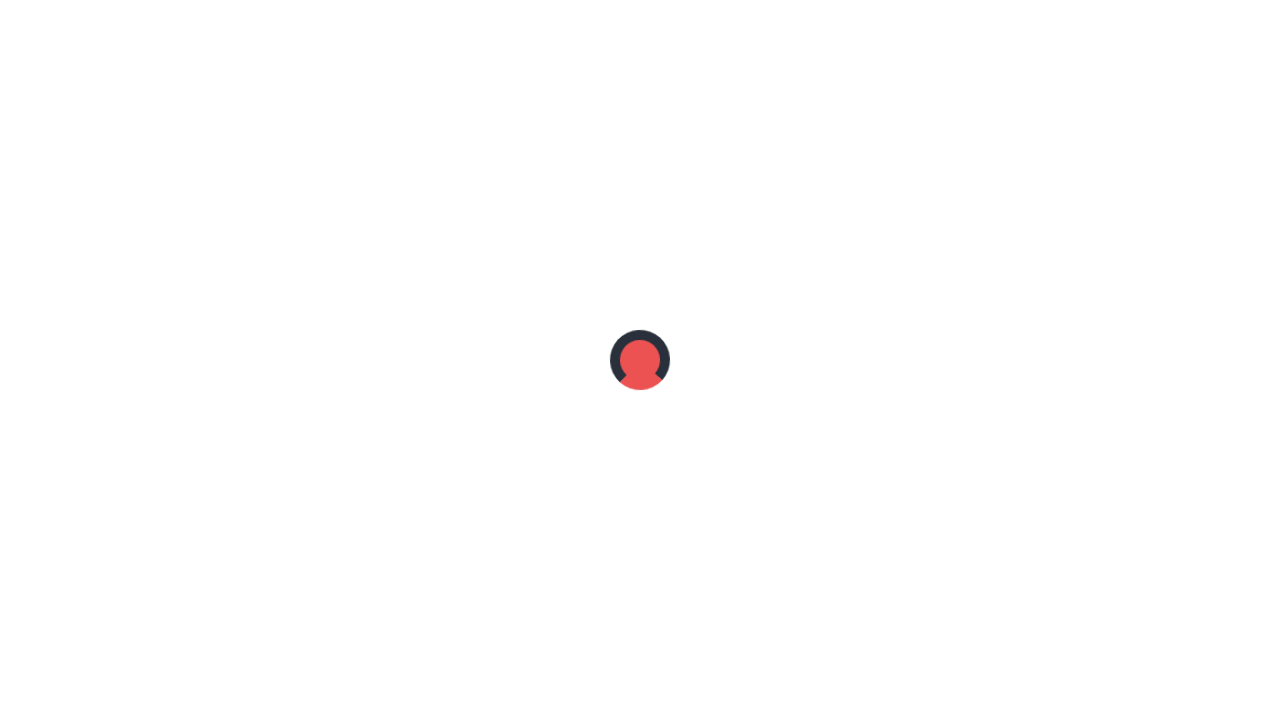

Extracted text from new page paragraph element
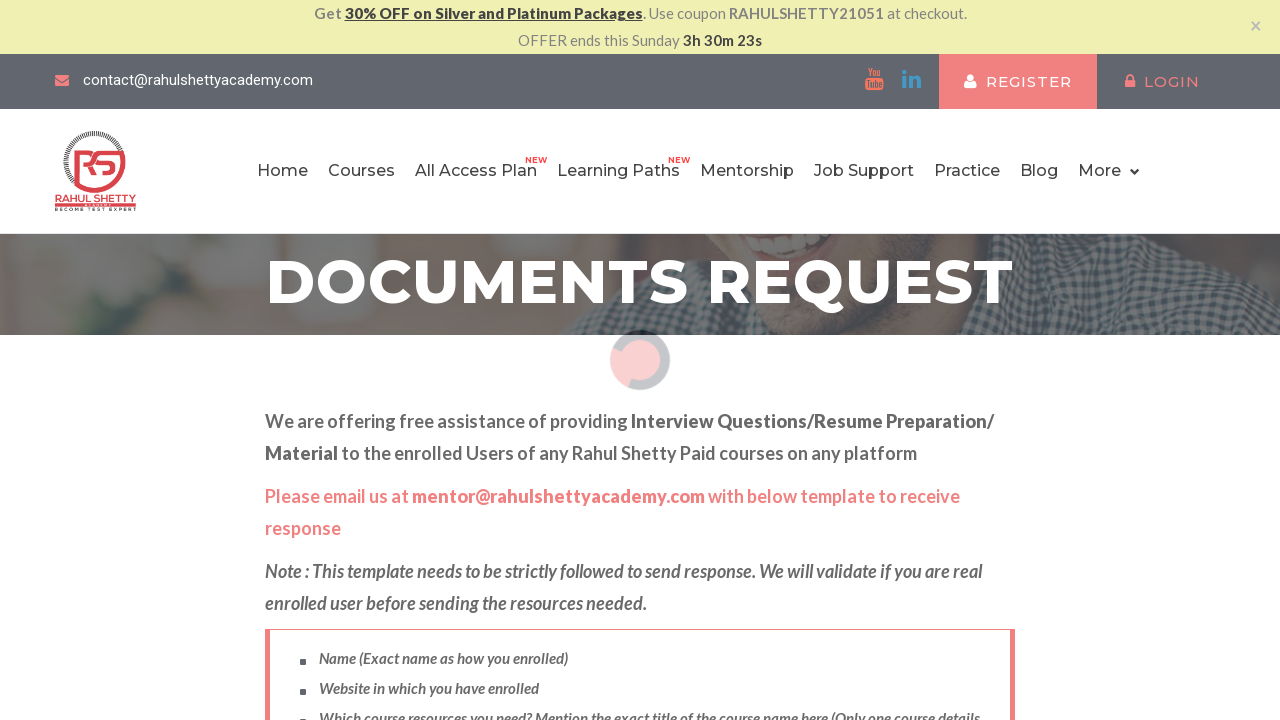

Parsed domain from text: rahulshettyacademy.com
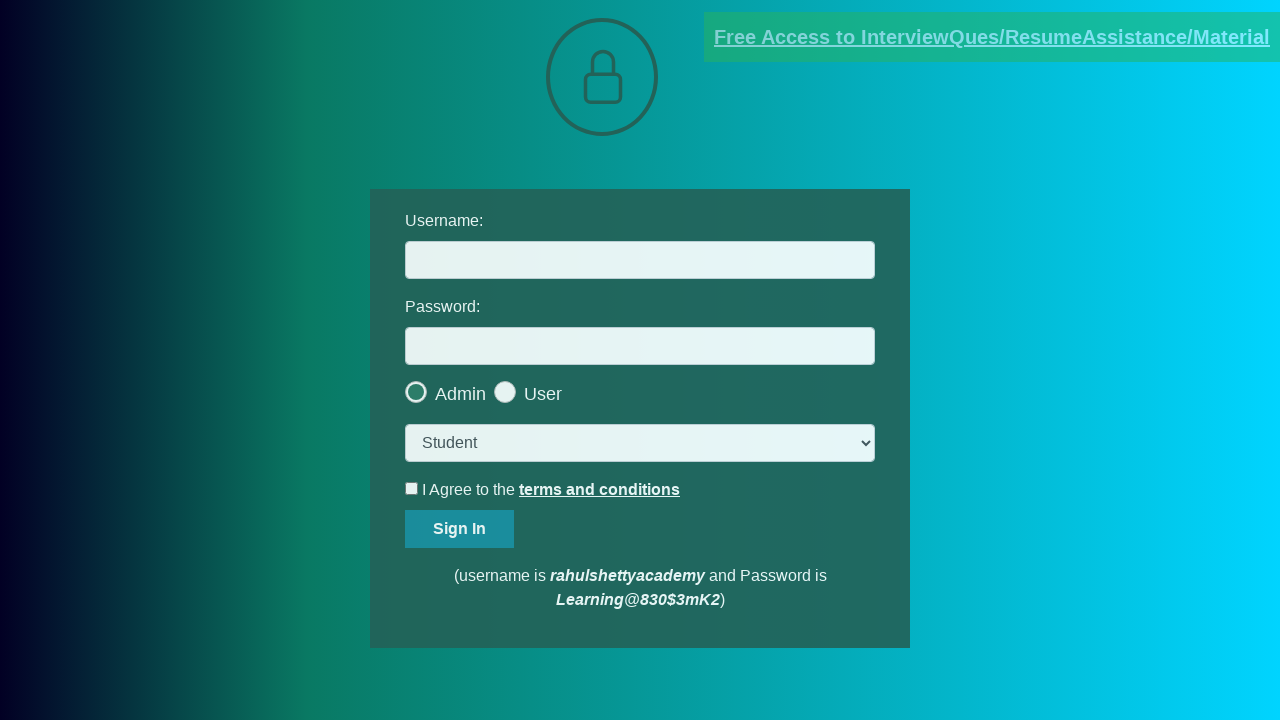

Filled username field with extracted domain 'rahulshettyacademy.com' on xpath=//input[@id='username']
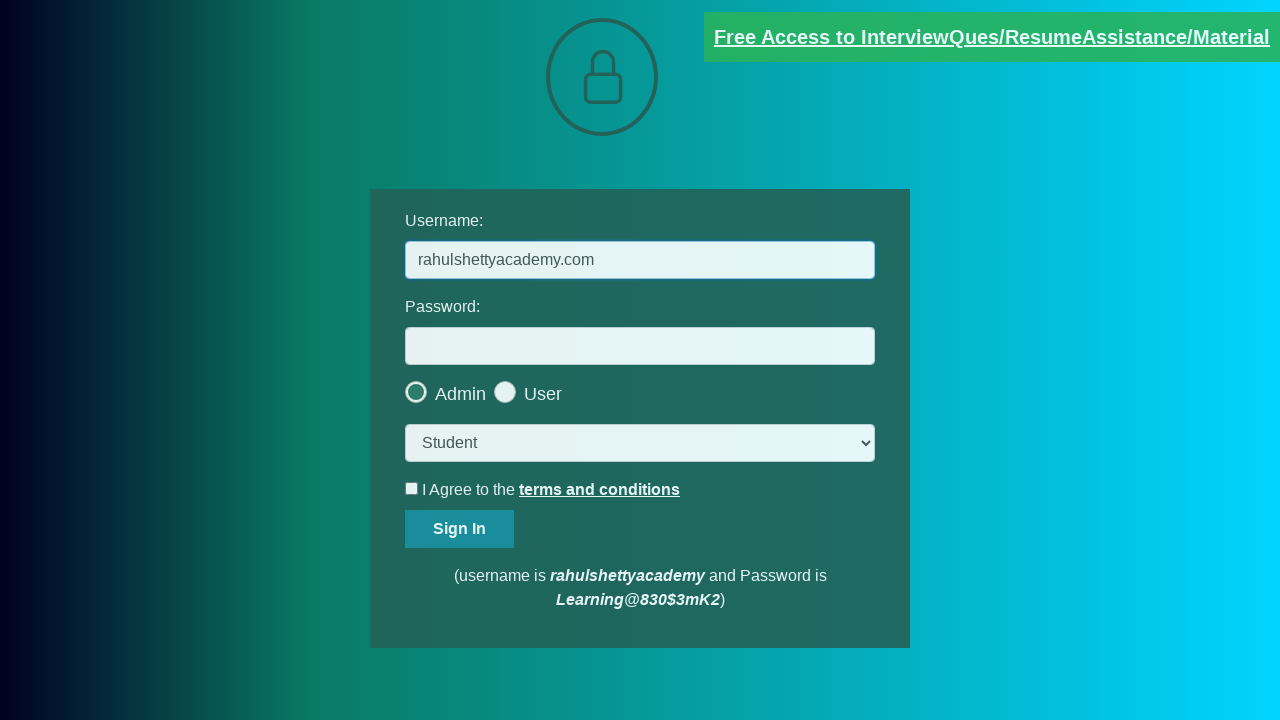

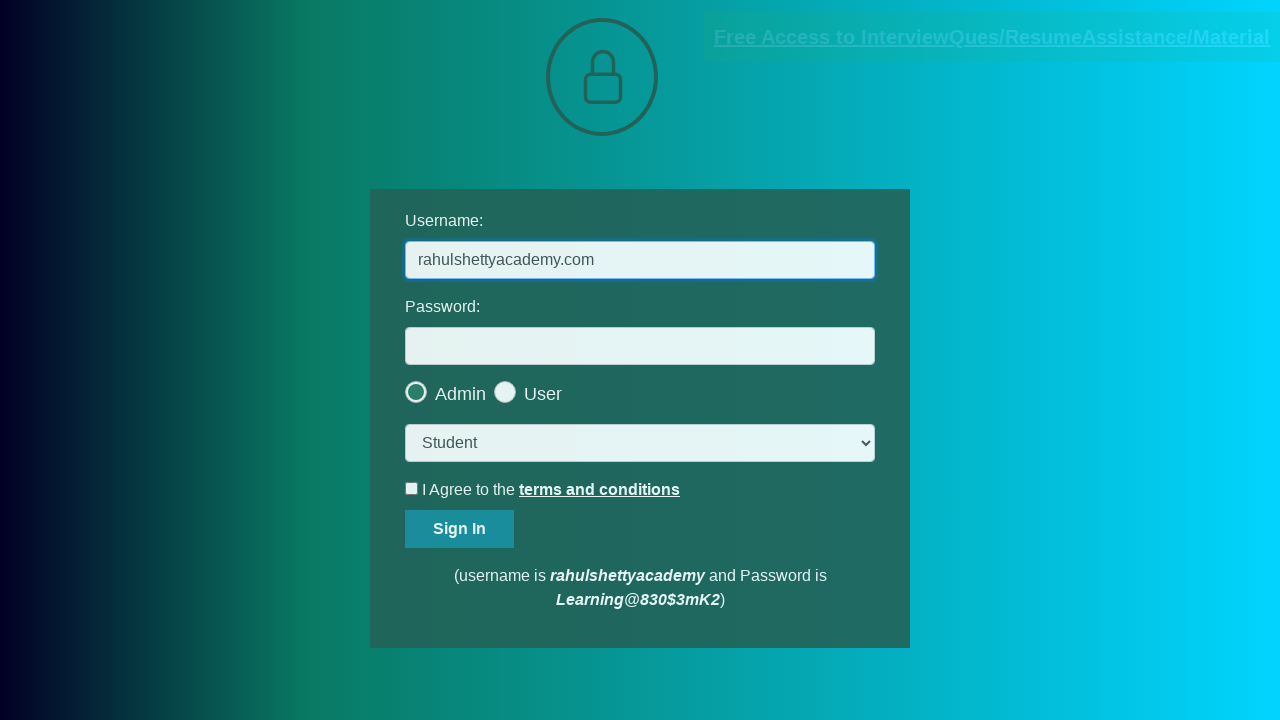